Tests Shadow DOM element handling by finding and filling a search input field that's inside a shadow root

Starting URL: https://books-pwakit.appspot.com/explore?q=

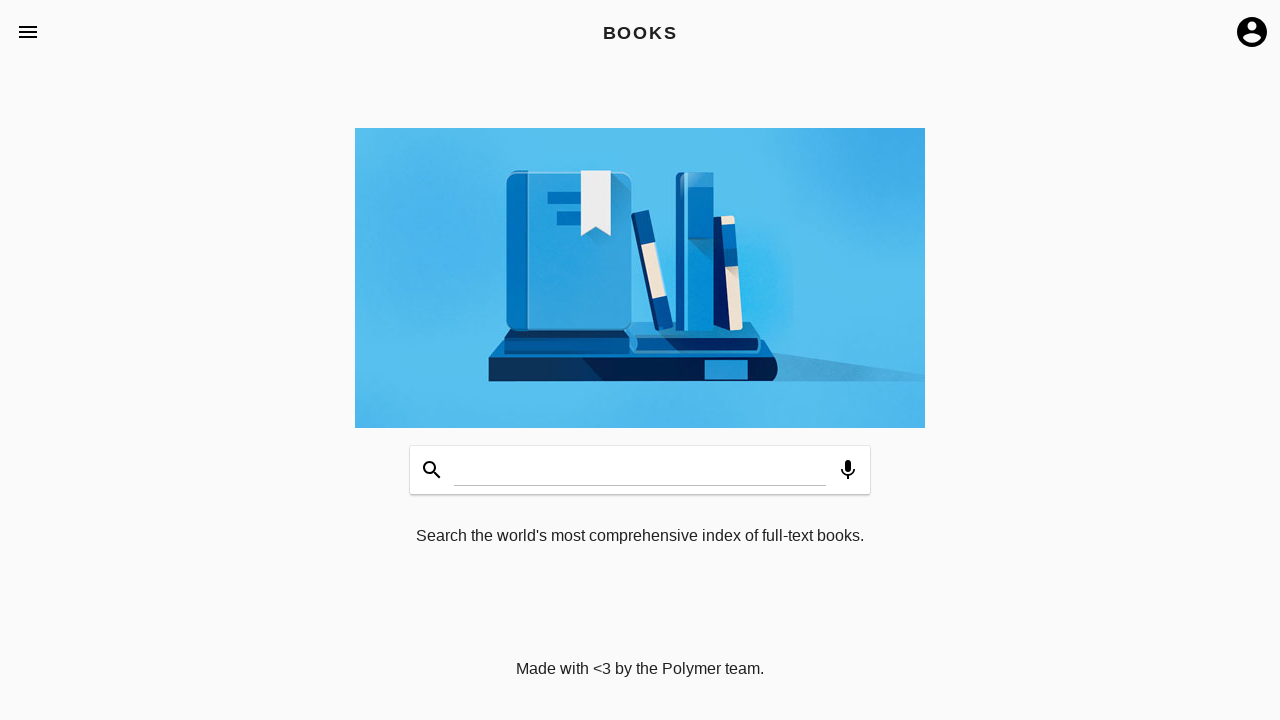

Located shadow host element book-app with apptitle='BOOKS'
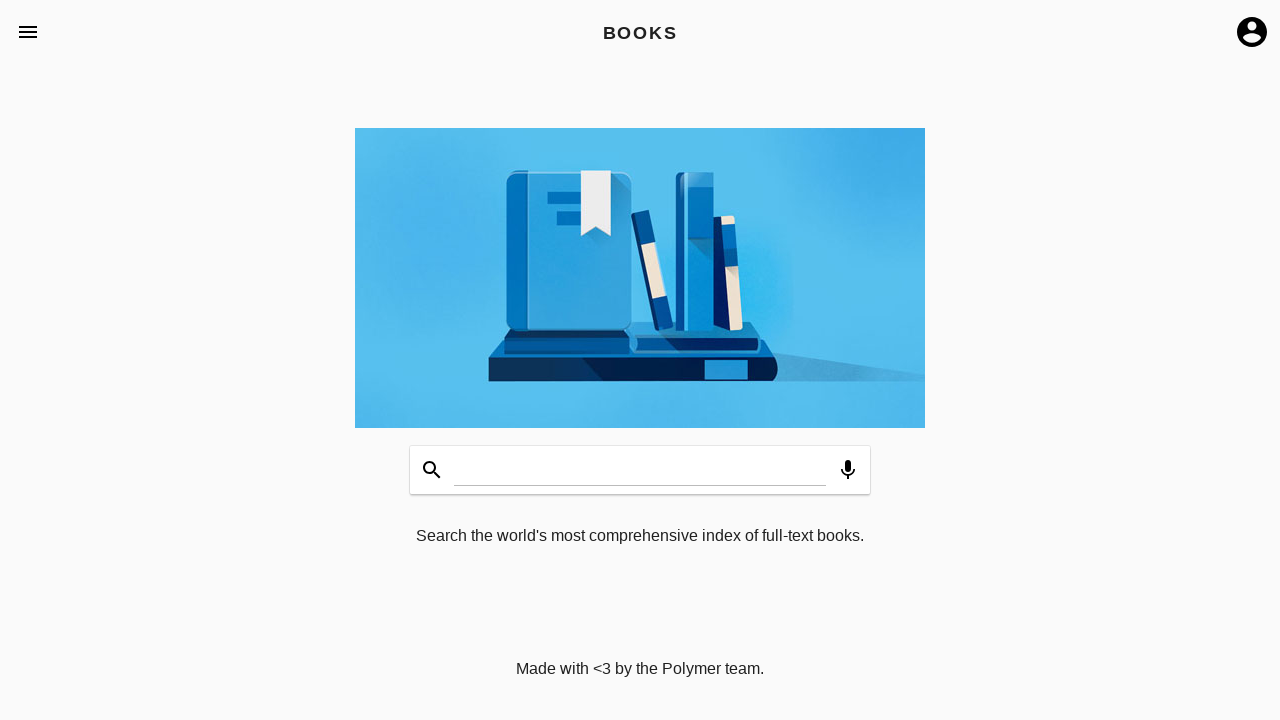

Filled search input field inside shadow DOM with 'Selenium' on book-app[apptitle='BOOKS'] >> #input
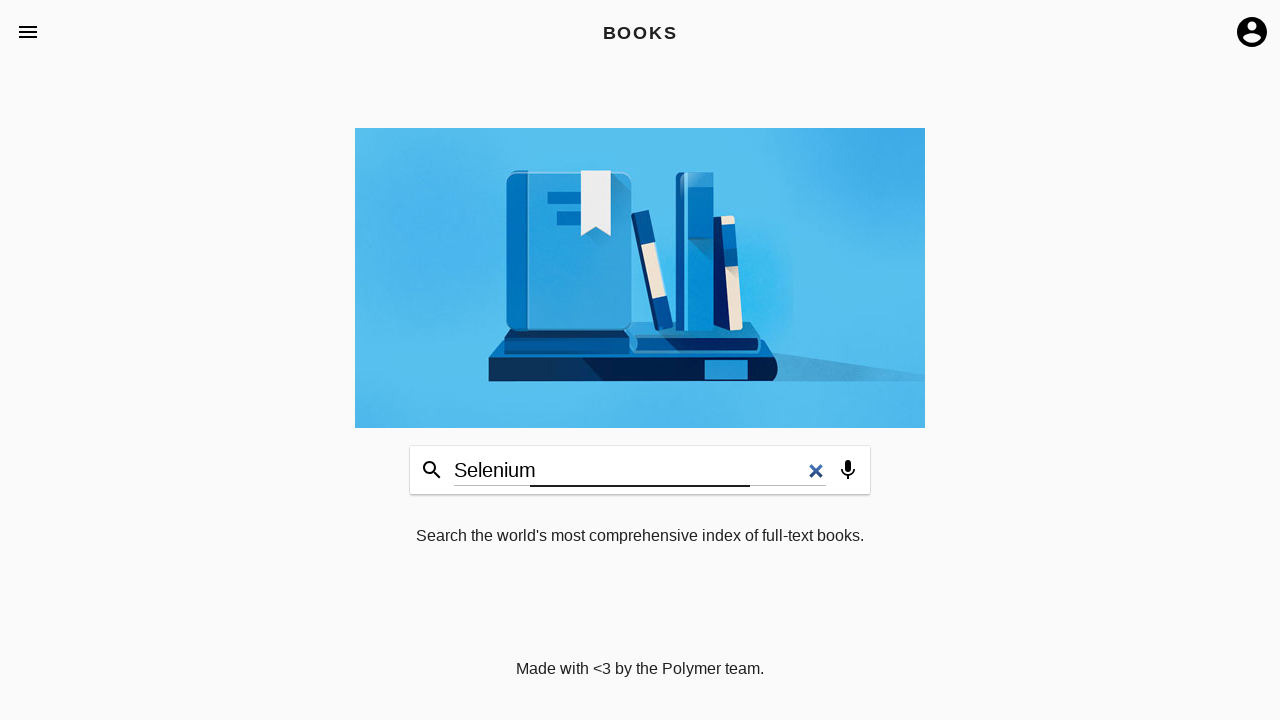

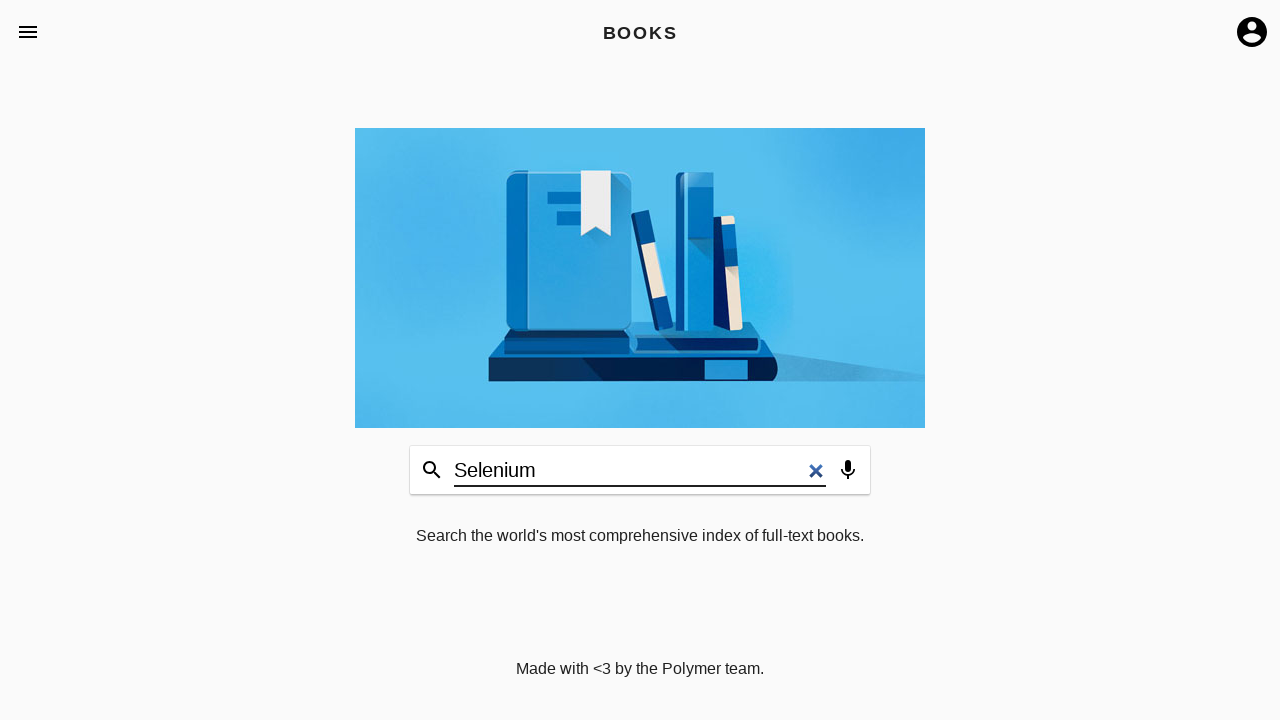